Tests radio button selection by clicking a radio button and verifying it is selected

Starting URL: https://www.selenium.dev/selenium/web/web-form

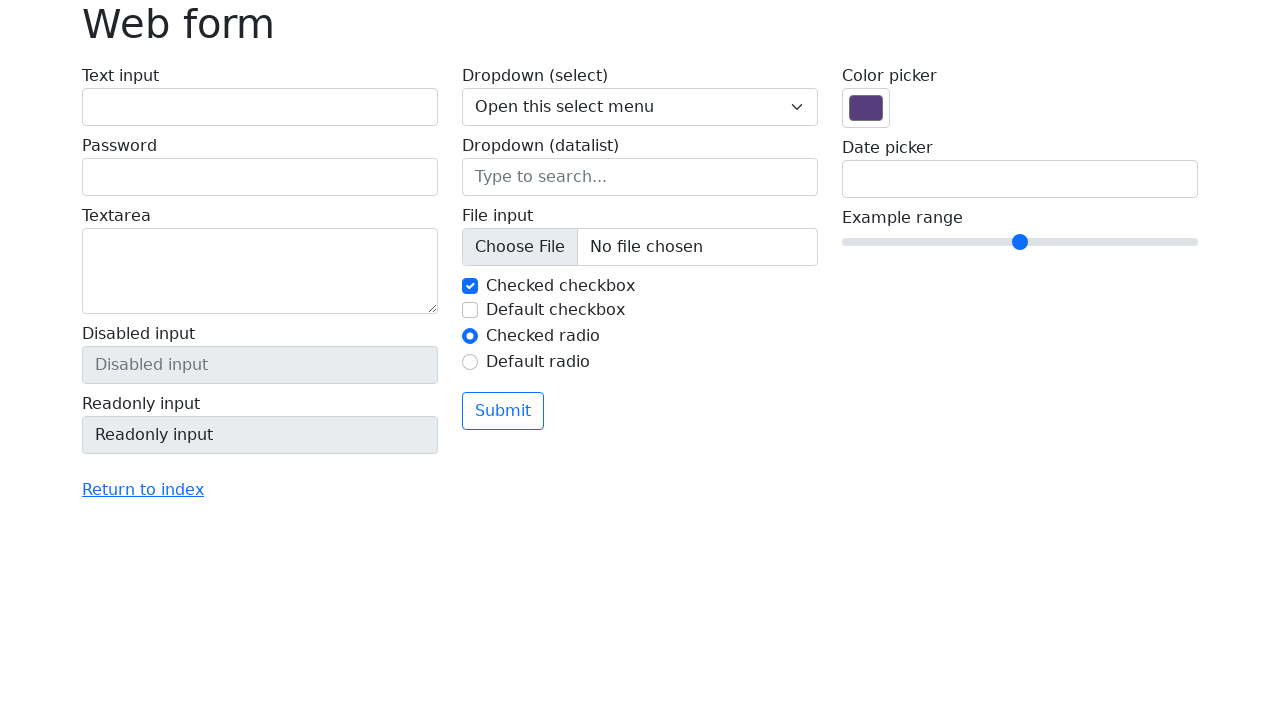

Selected the second radio button at (470, 362) on input#my-radio-2
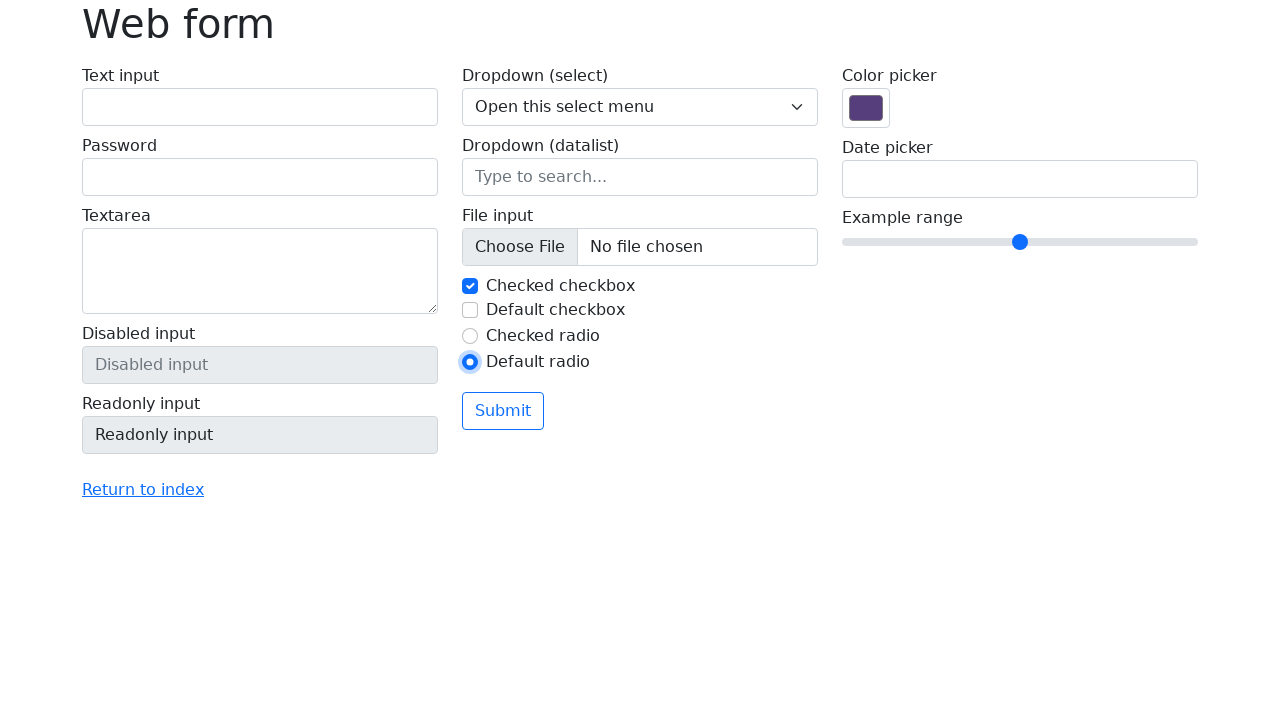

Verified that the second radio button is selected
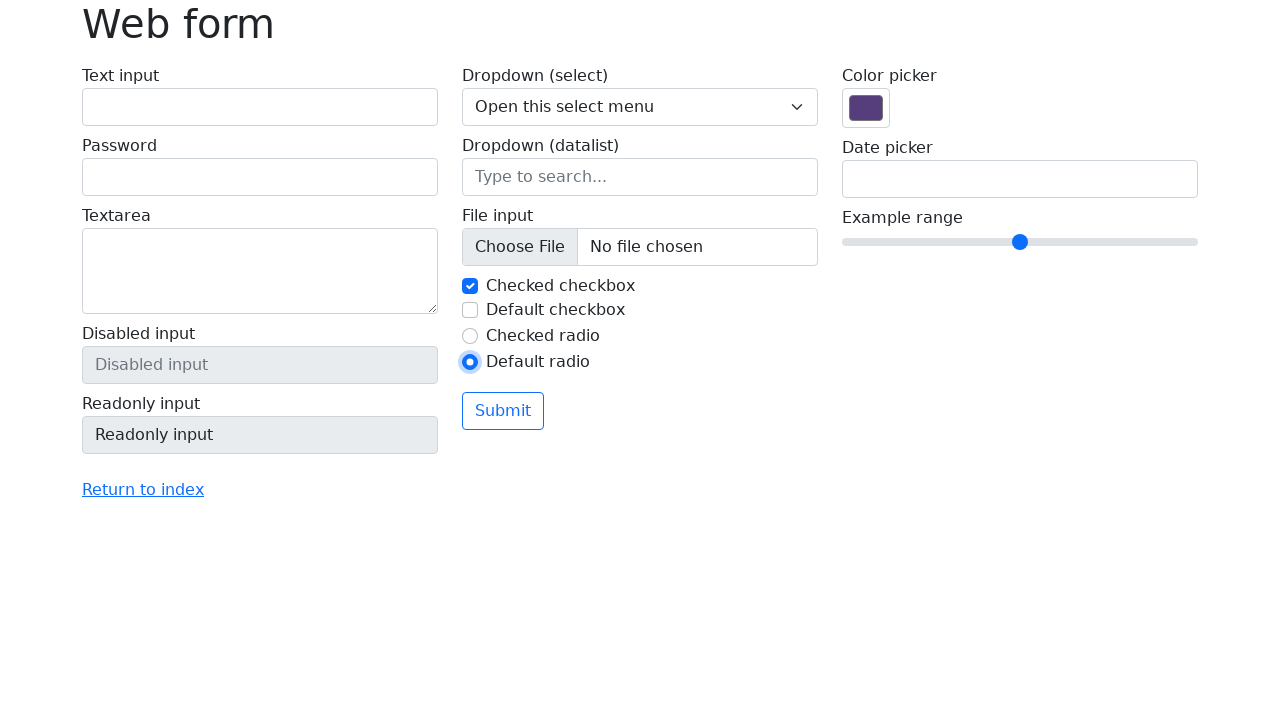

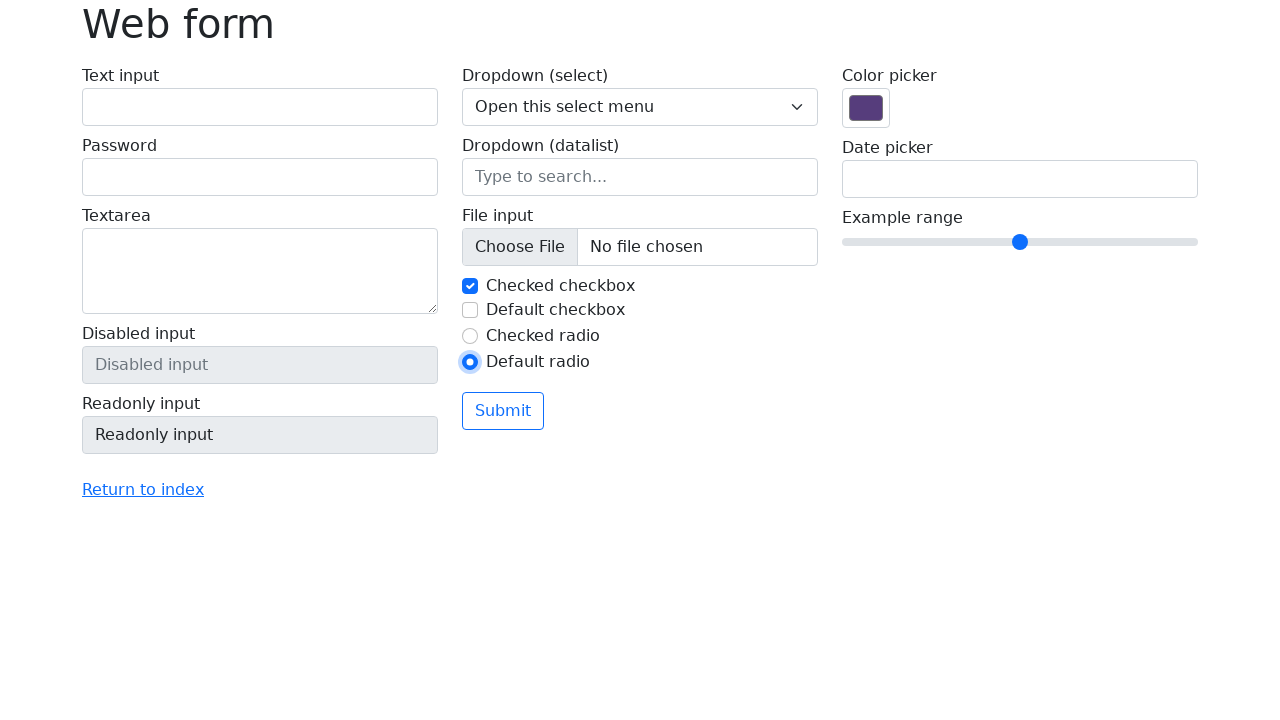